Tests terms of service checkbox by verifying it's enabled and clicking it to check it

Starting URL: https://www.zoho.com/signup.html

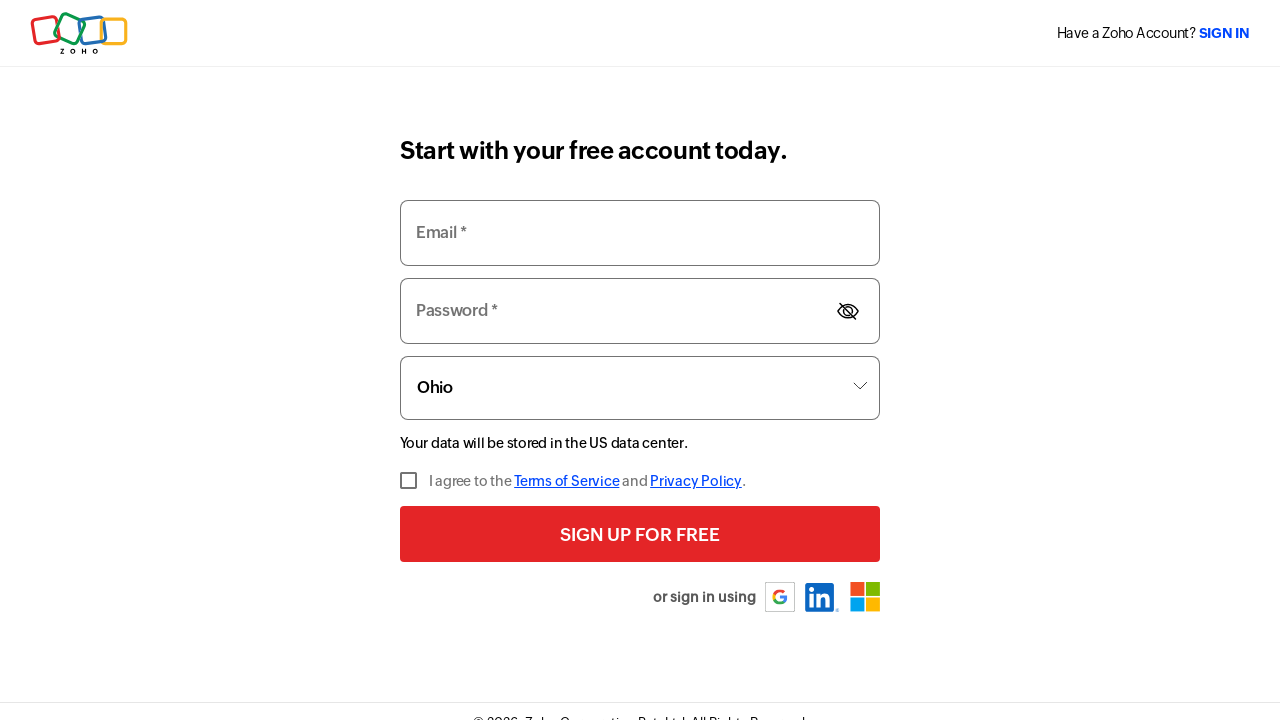

Navigated to Zoho signup page
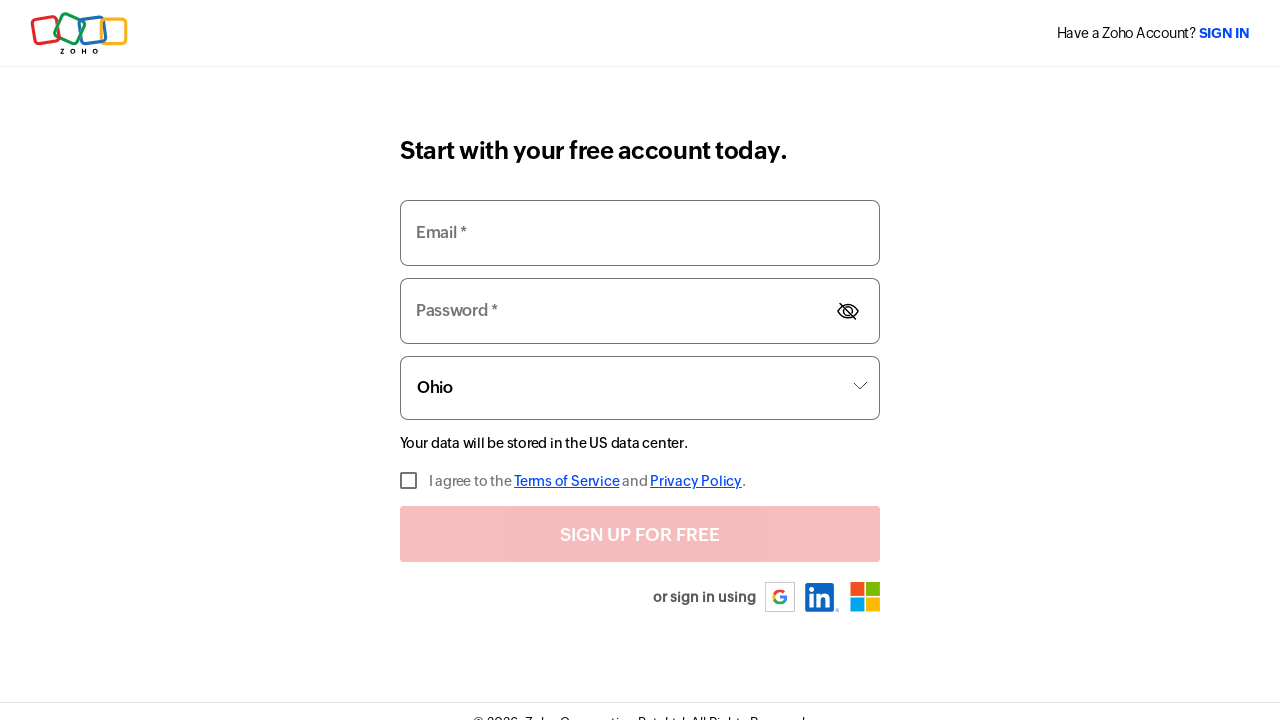

Verified terms of service checkbox is enabled
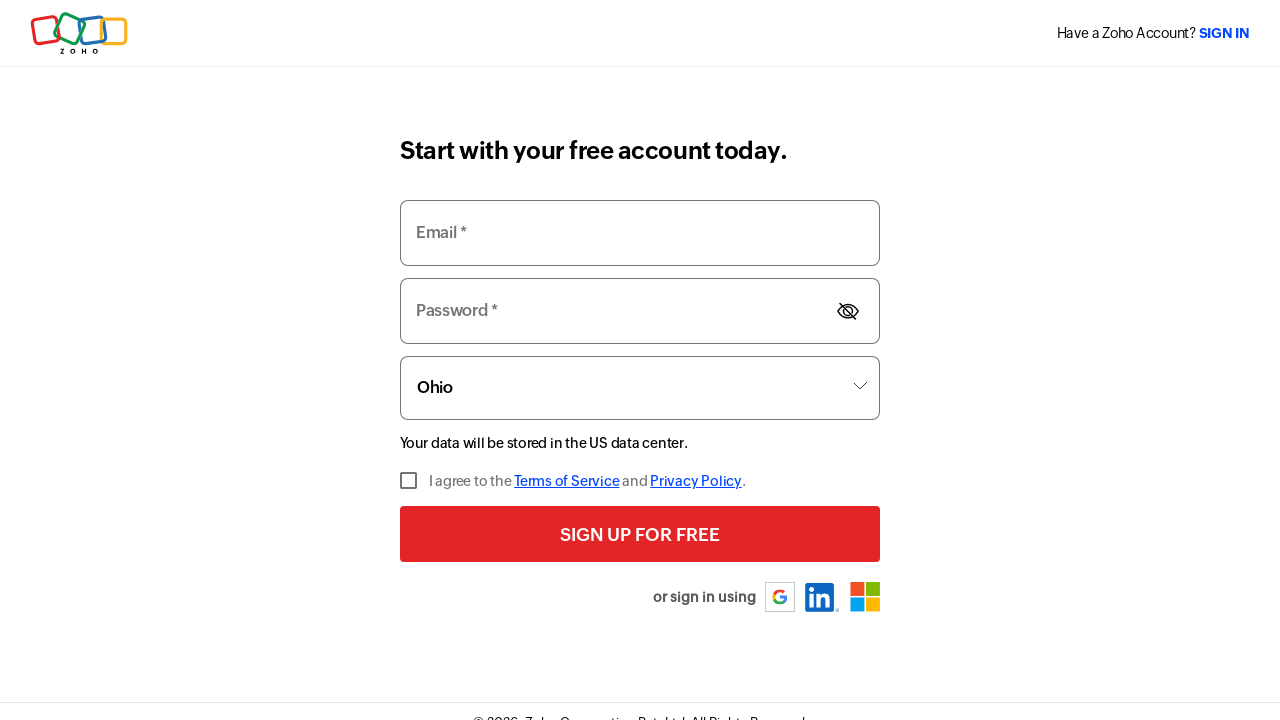

Clicked the terms of service checkbox to check it at (408, 481) on input#tos
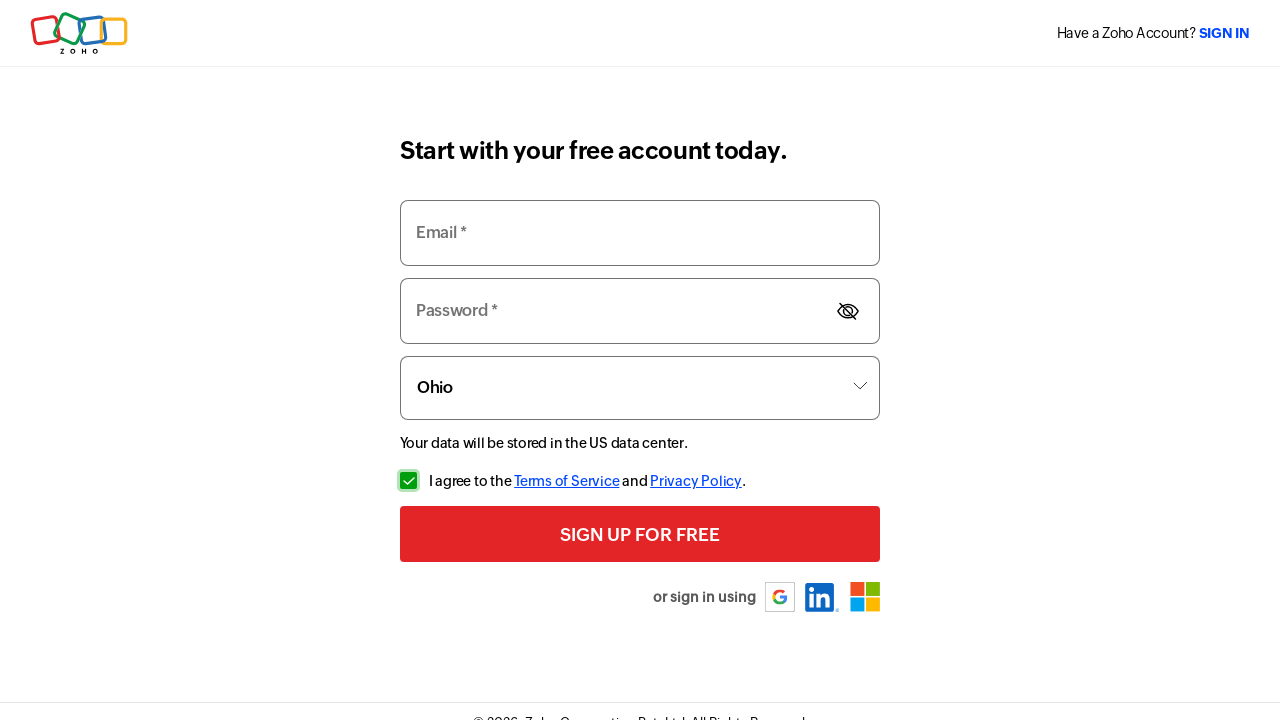

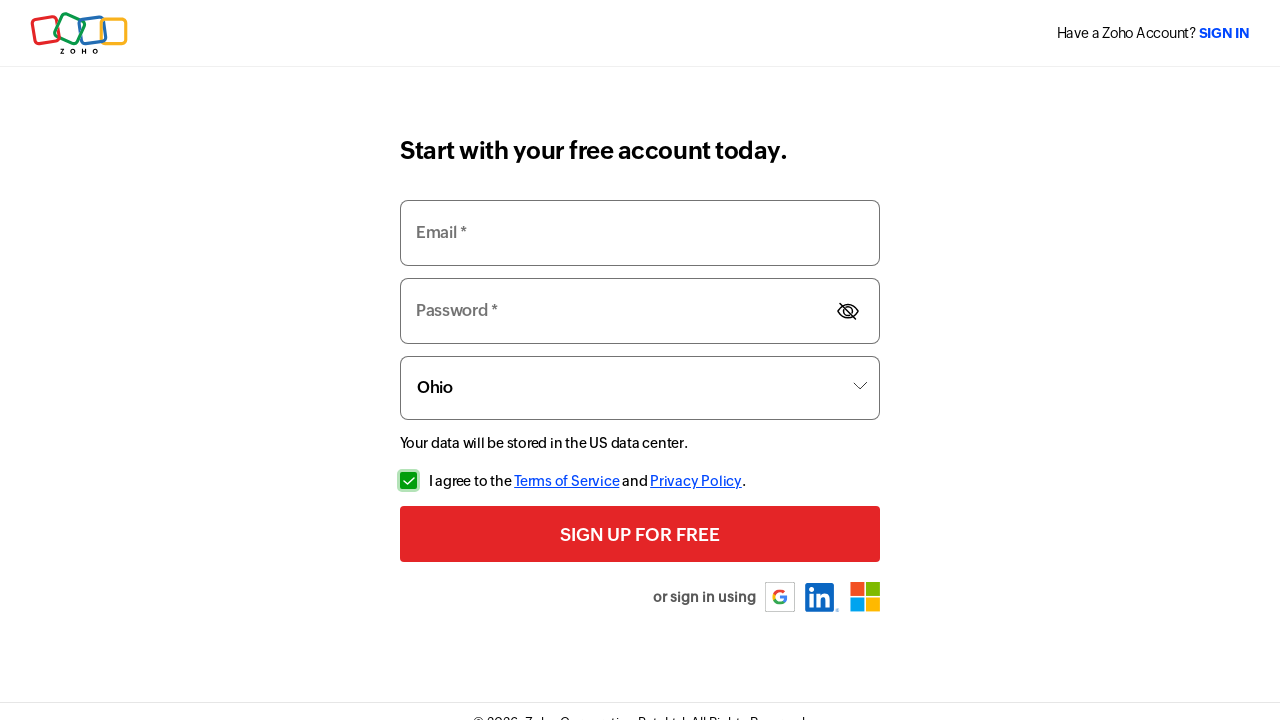